Tests drag and drop functionality within an iframe by dragging an element from source to target location

Starting URL: https://jqueryui.com/droppable/

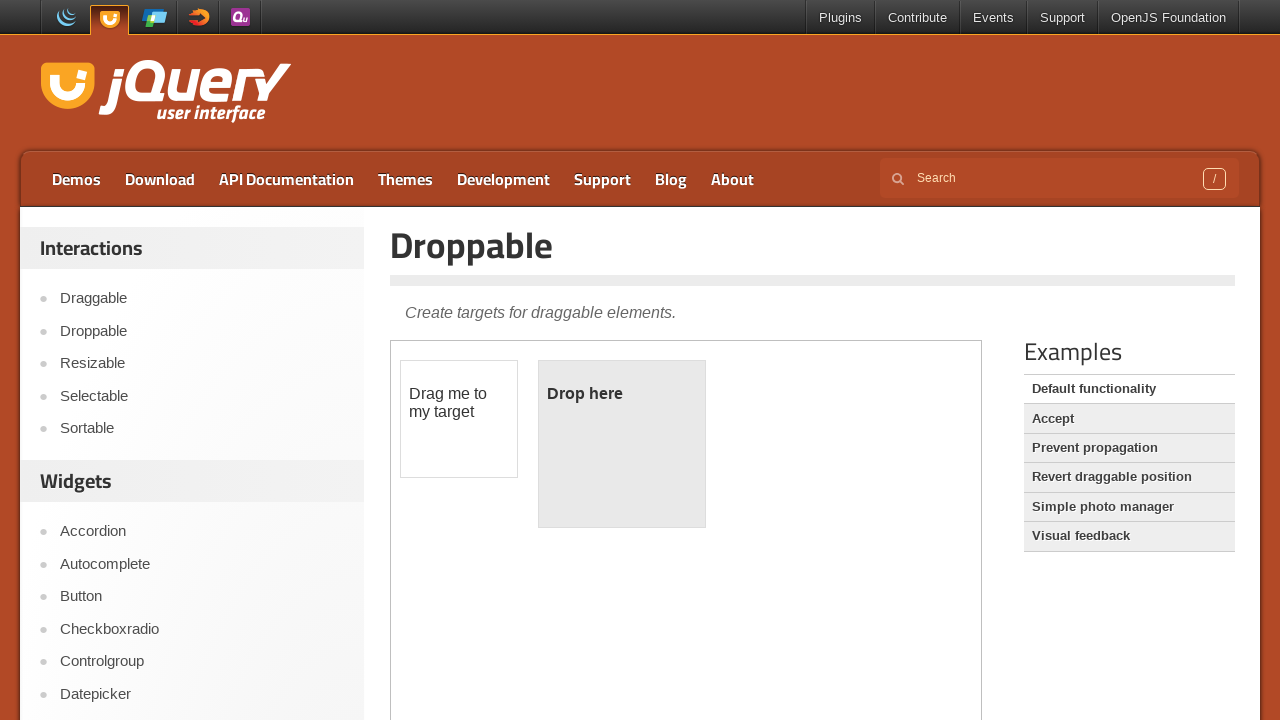

Navigated to jQuery UI droppable demo page
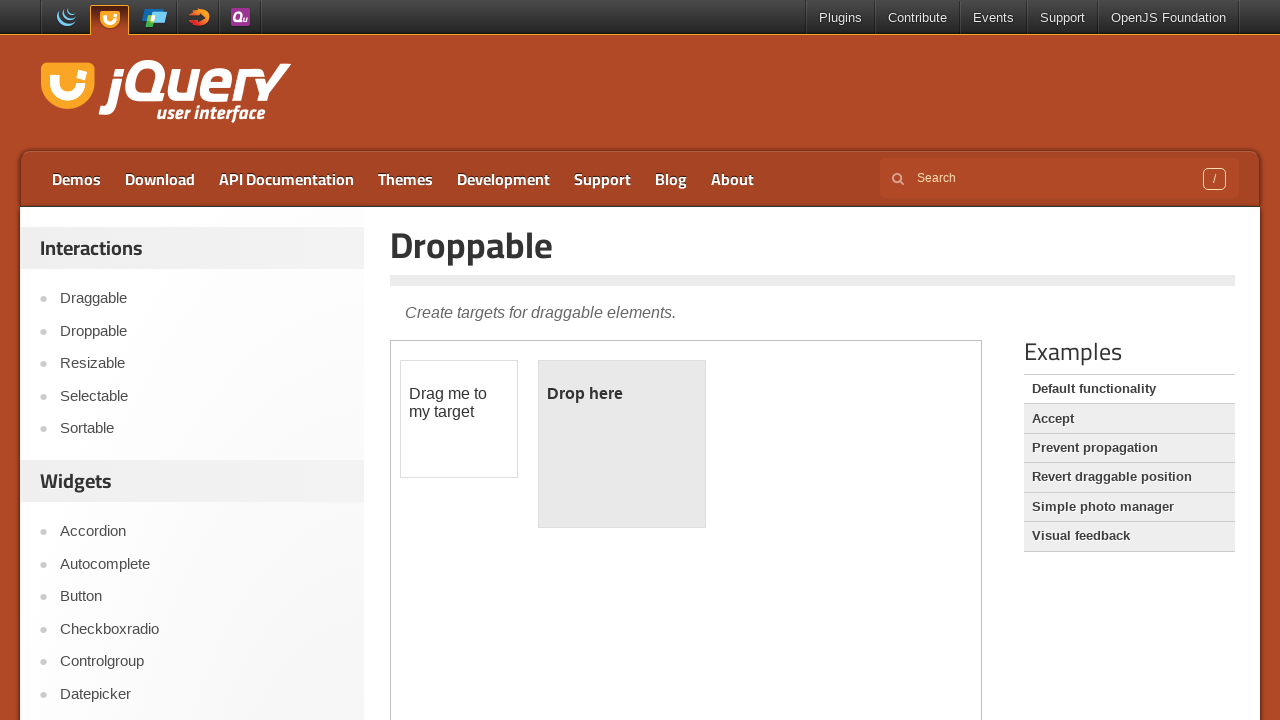

Located iframe containing drag and drop demo
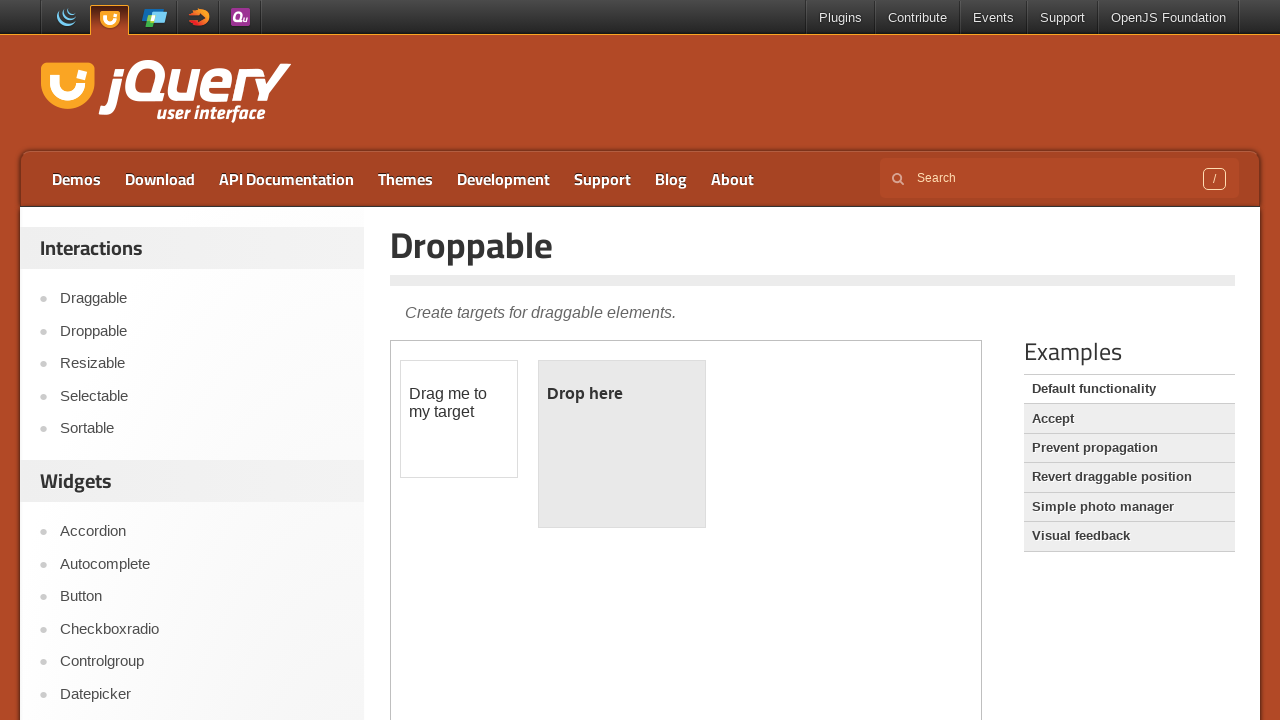

Located draggable source element within iframe
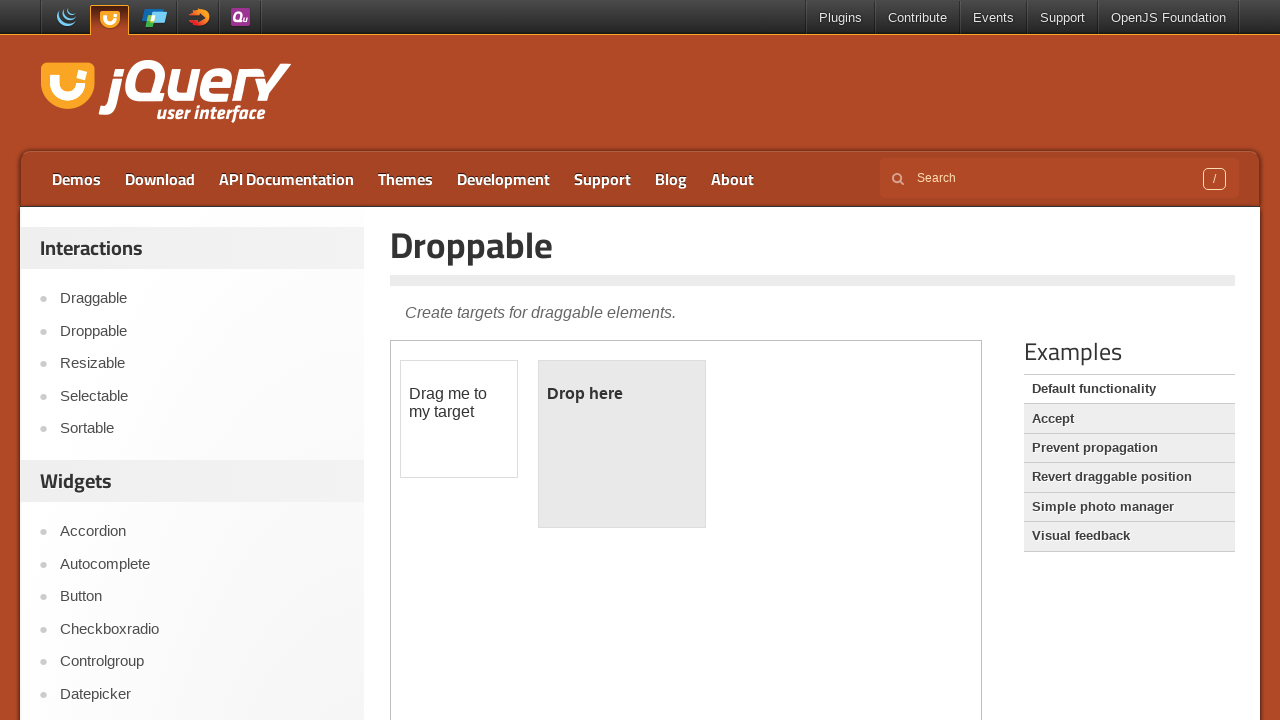

Located droppable target element within iframe
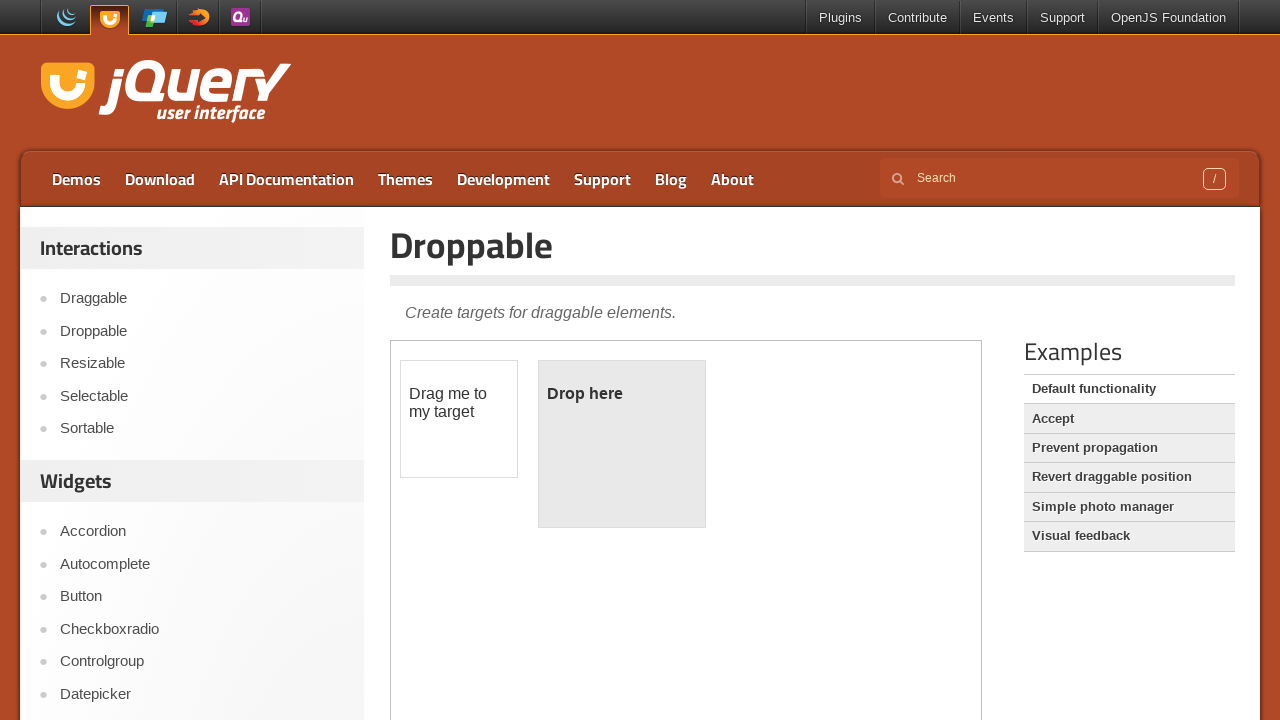

Dragged element from source to target location within iframe at (622, 444)
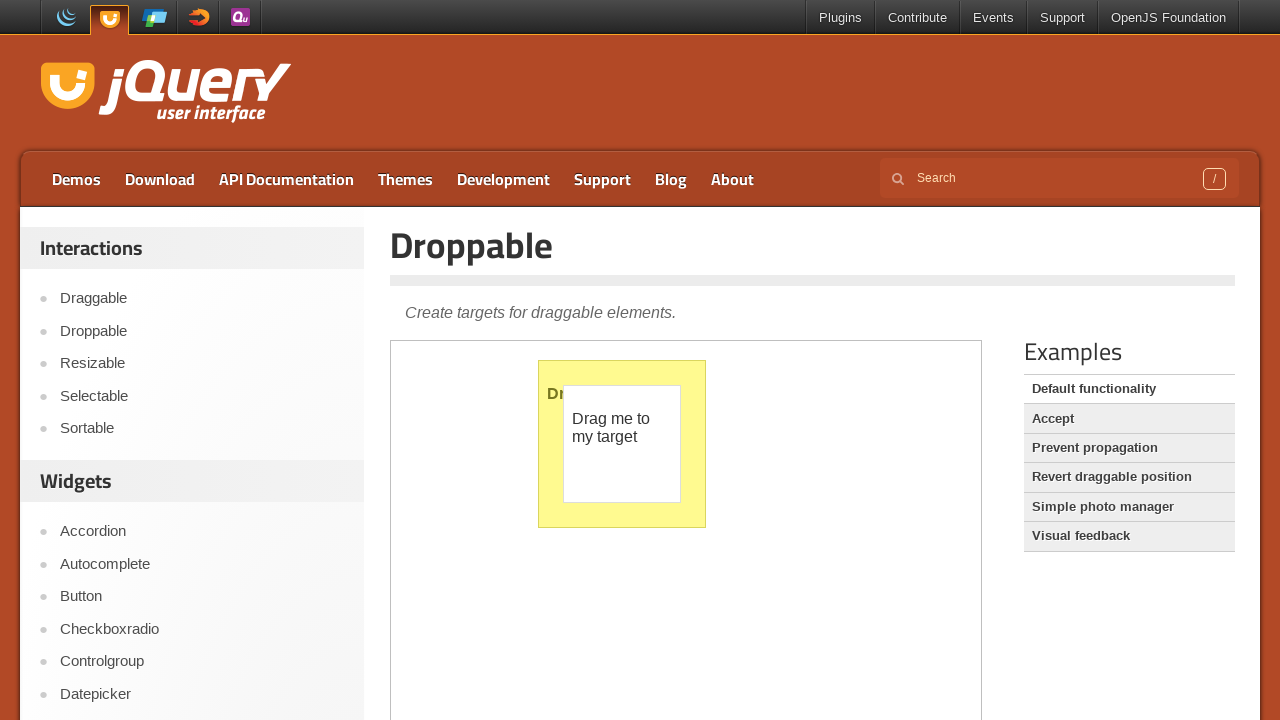

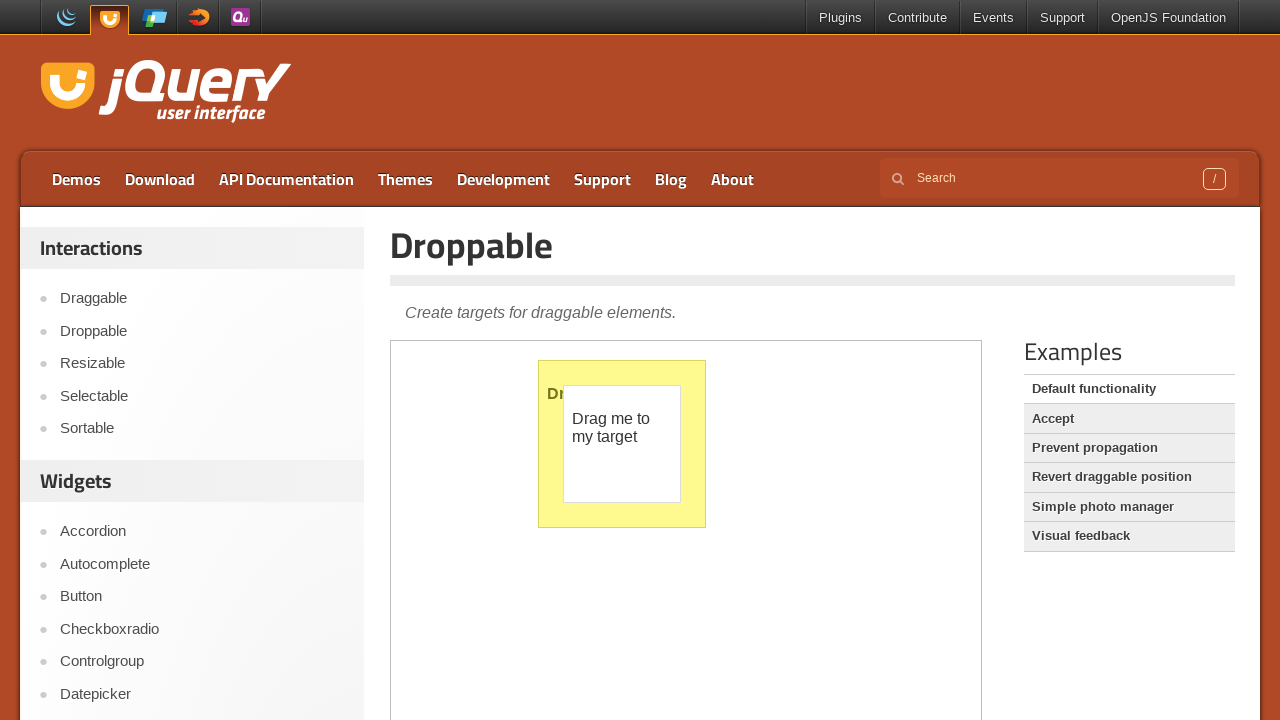